Tests a data entry form by filling in various fields with fake data (name, address, email, phone, etc.) and submitting the form

Starting URL: https://bonigarcia.dev/selenium-webdriver-java/data-types.html

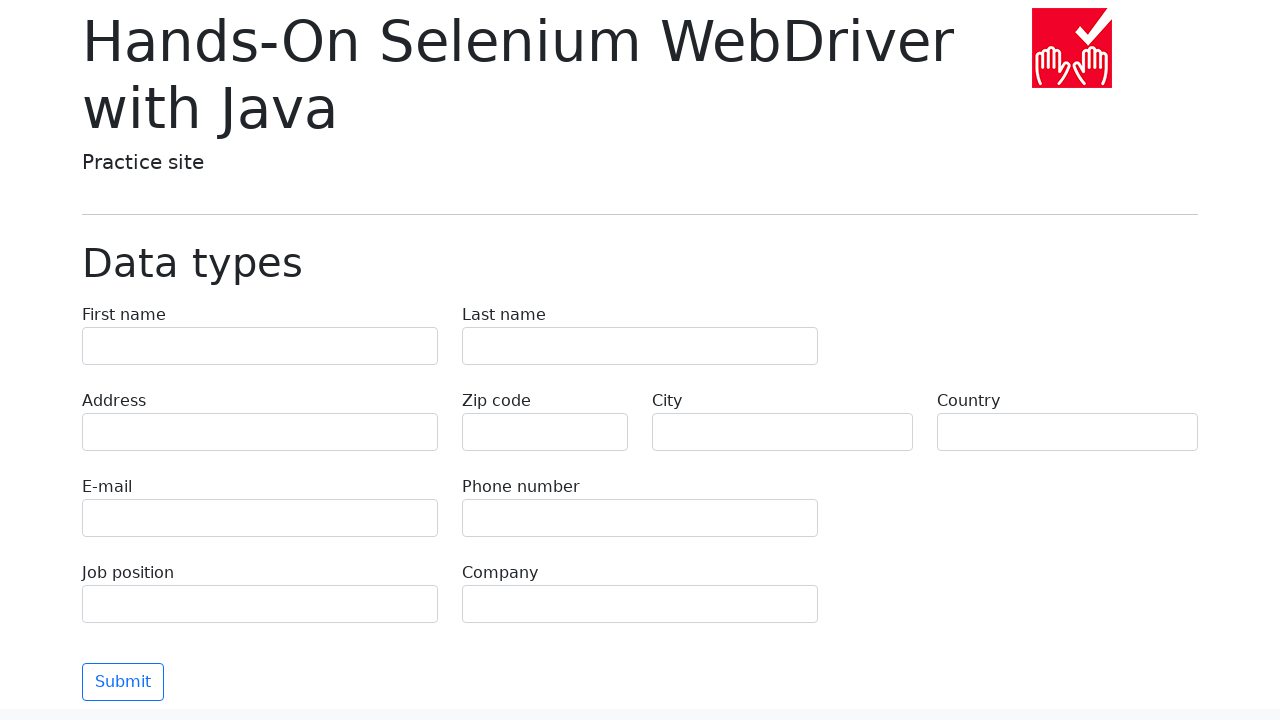

Filled first name field with 'Jennifer' on input[name='first-name']
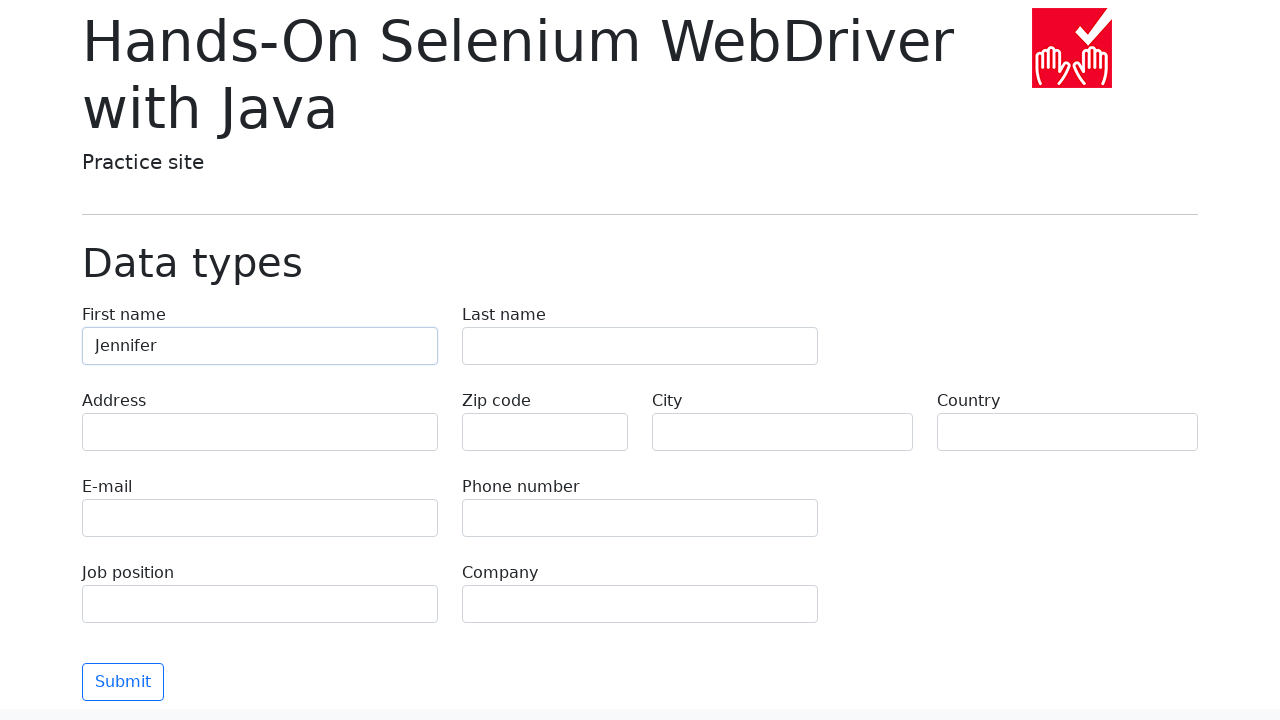

Filled last name field with 'Thompson' on input[name='last-name']
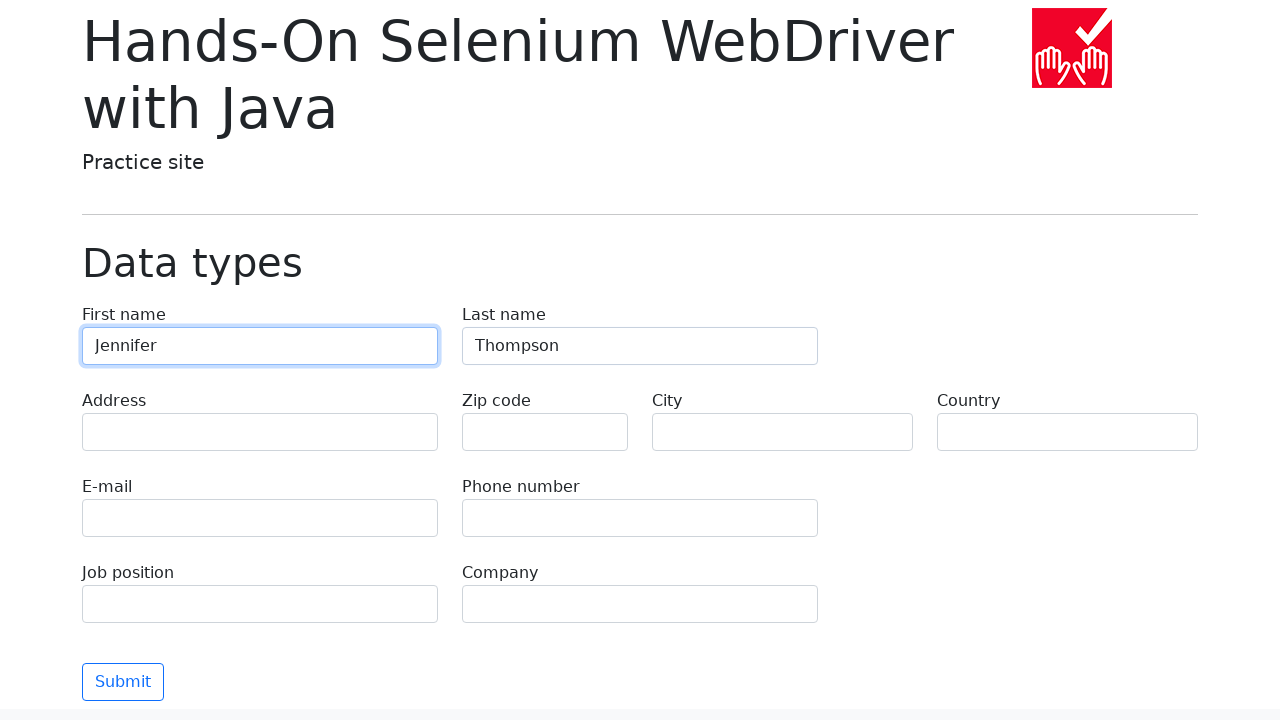

Filled address field with '742 Evergreen Terrace, Springfield, IL 62704' on input[name='address']
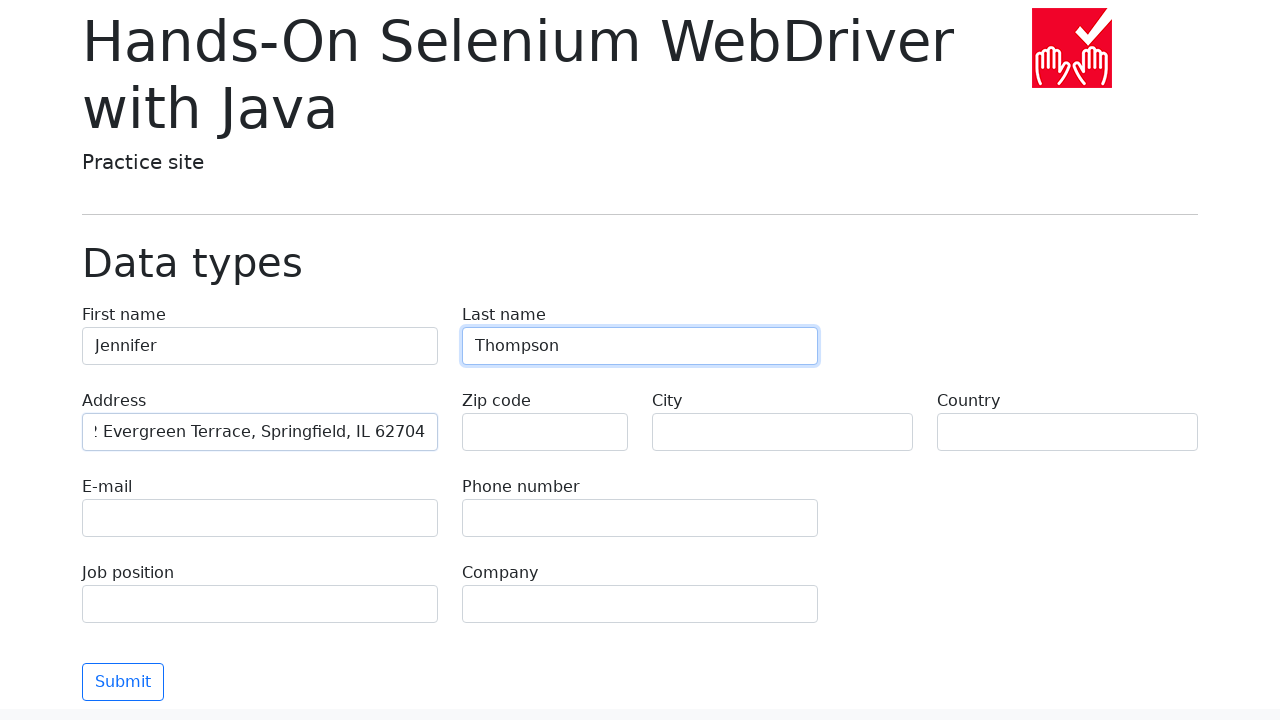

Filled zip code field with '62704' on input[name='zip-code']
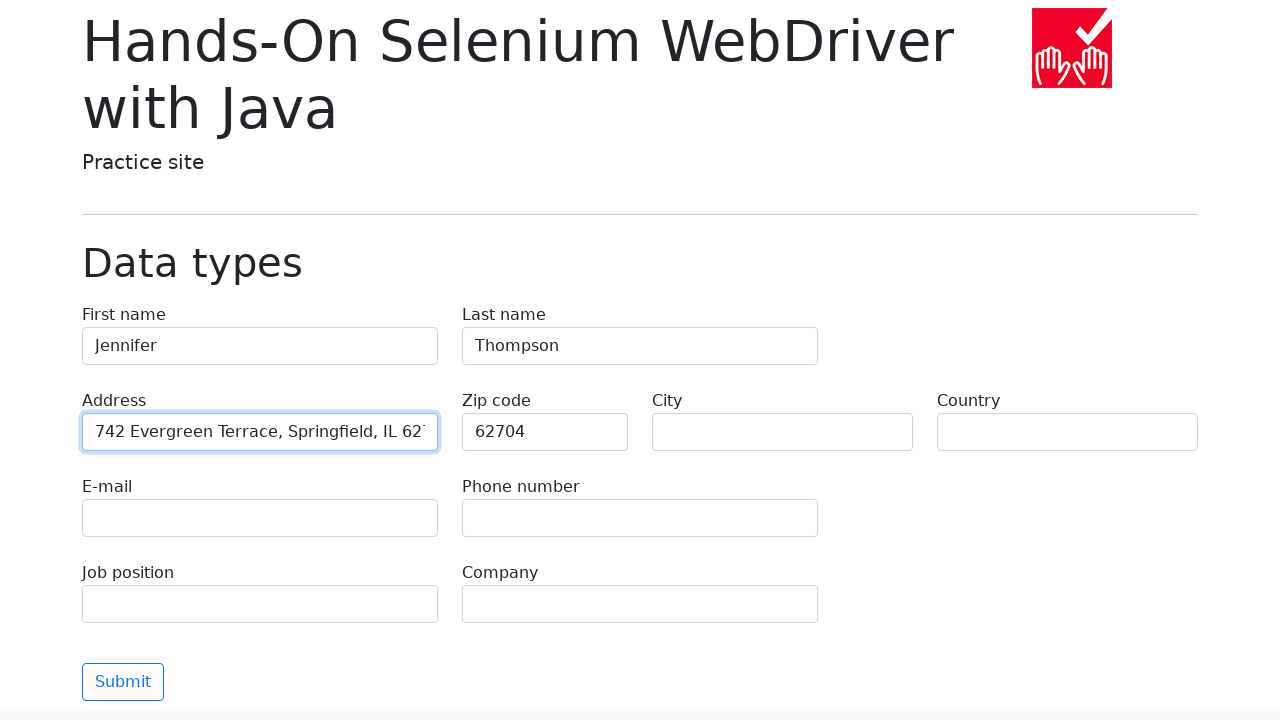

Filled city field with 'Springfield' on input[name='city']
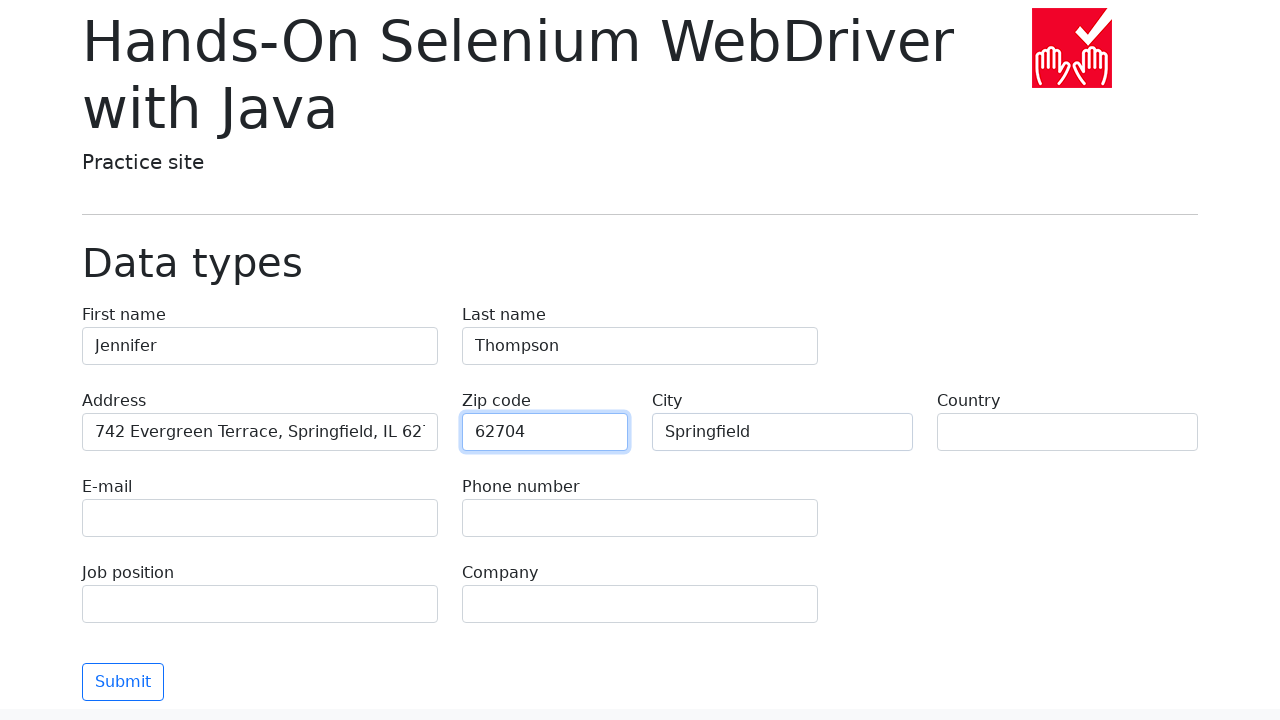

Filled country field with 'United States' on input[name='country']
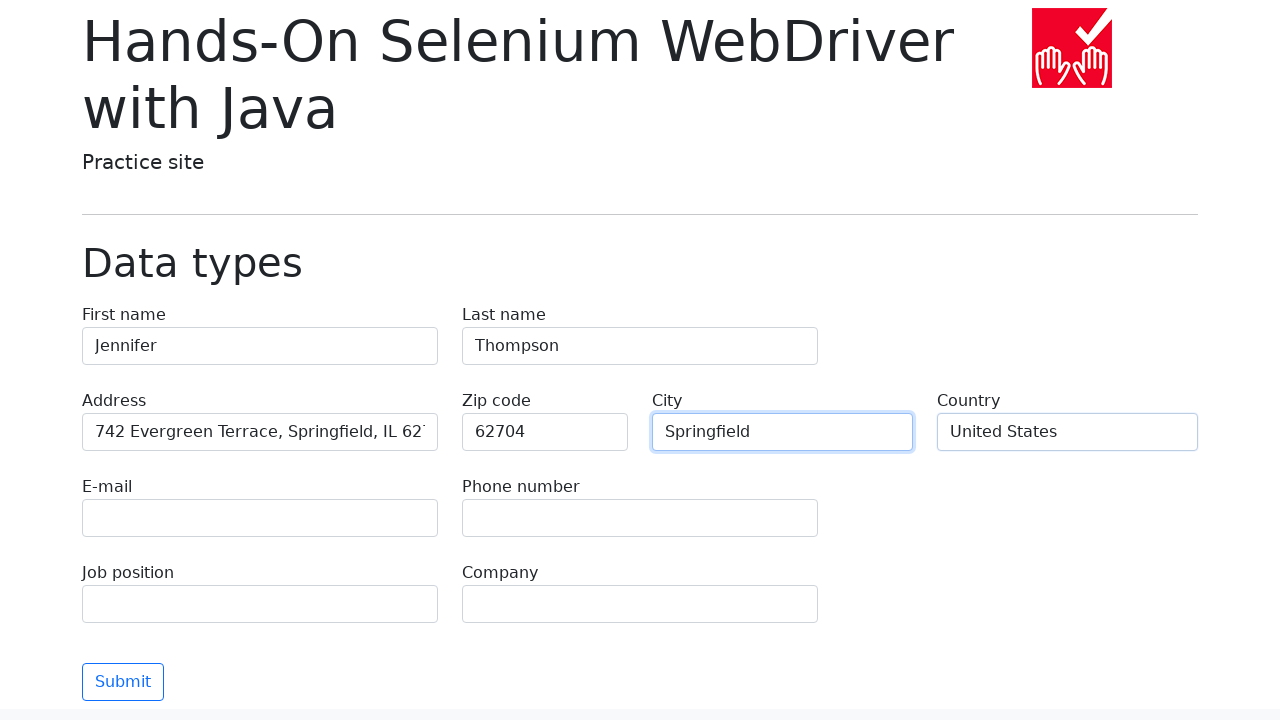

Filled email field with 'jennifer.thompson@example.com' on input[name='e-mail']
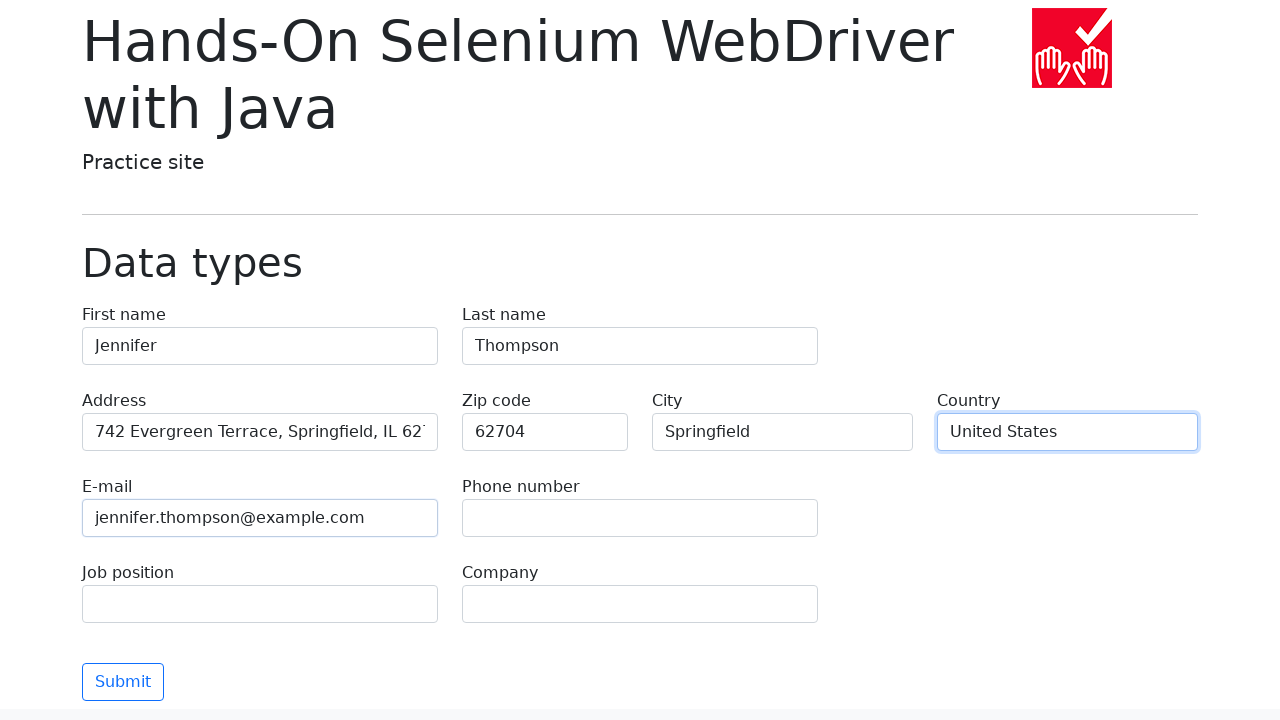

Filled phone field with '555-123-4567' on input[name='phone']
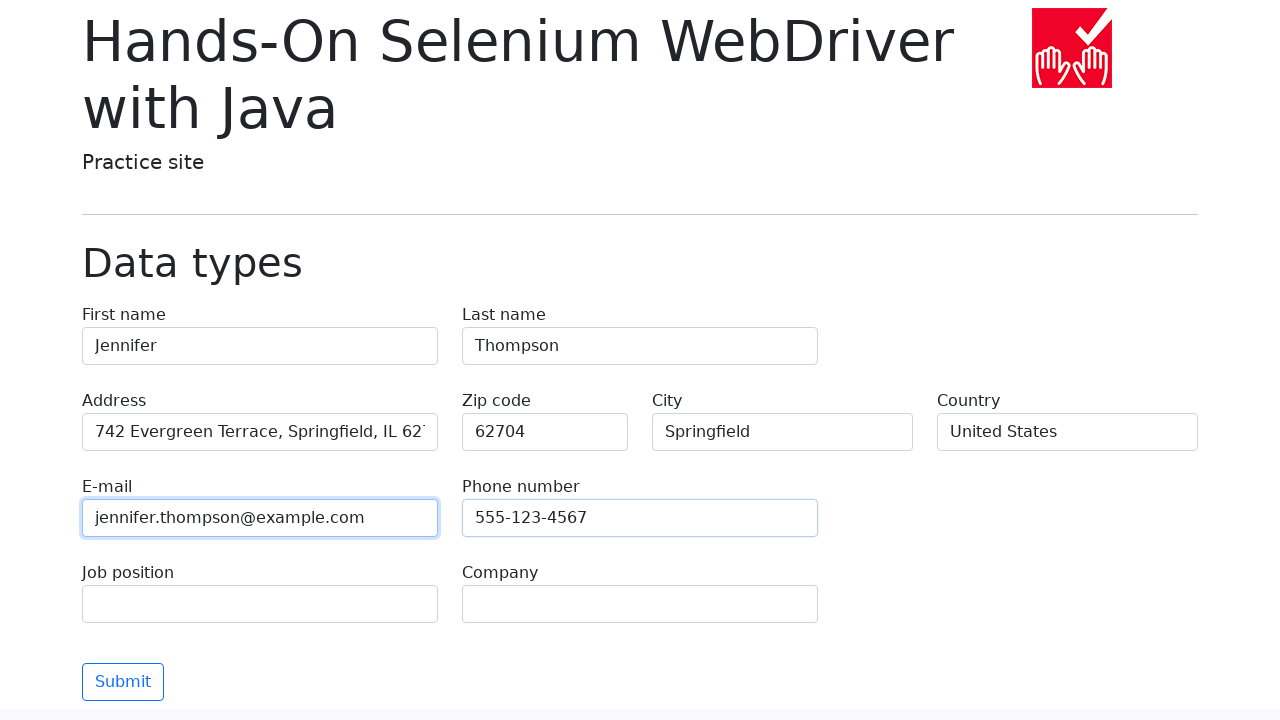

Filled job position field with 'Software Engineer' on input[name='job-position']
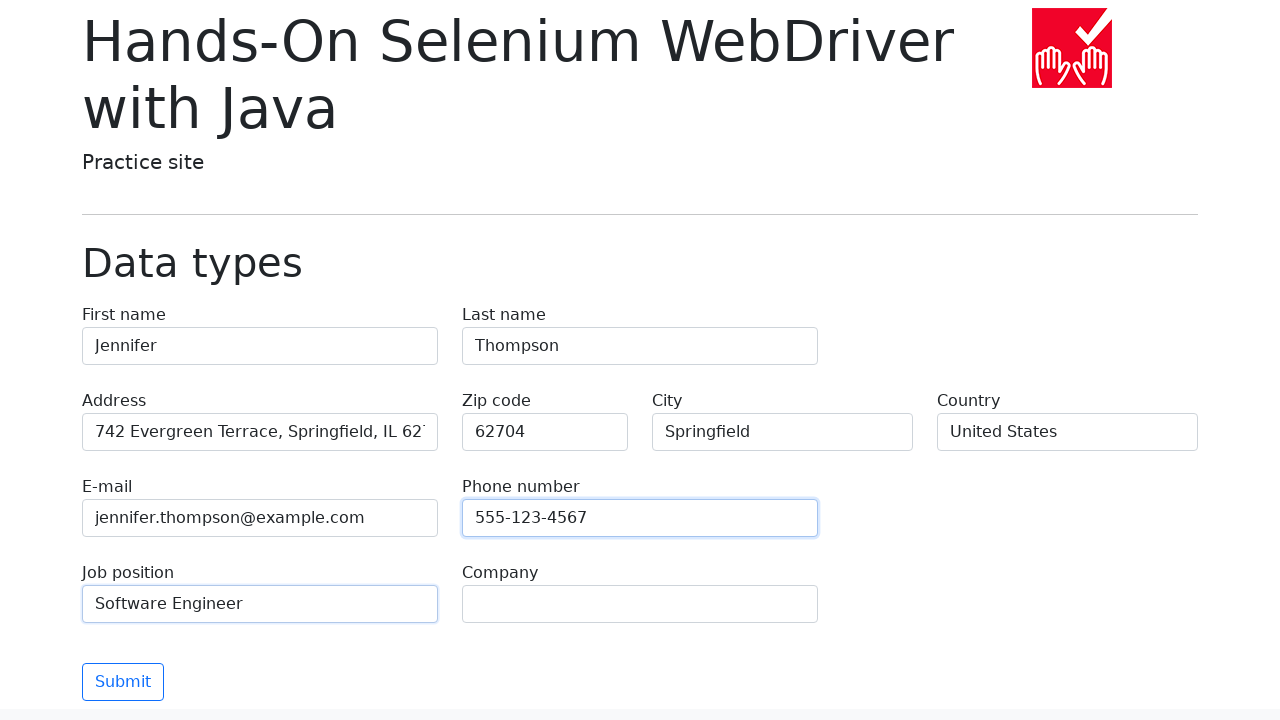

Filled company field with 'Tech Solutions Inc' on input[name='company']
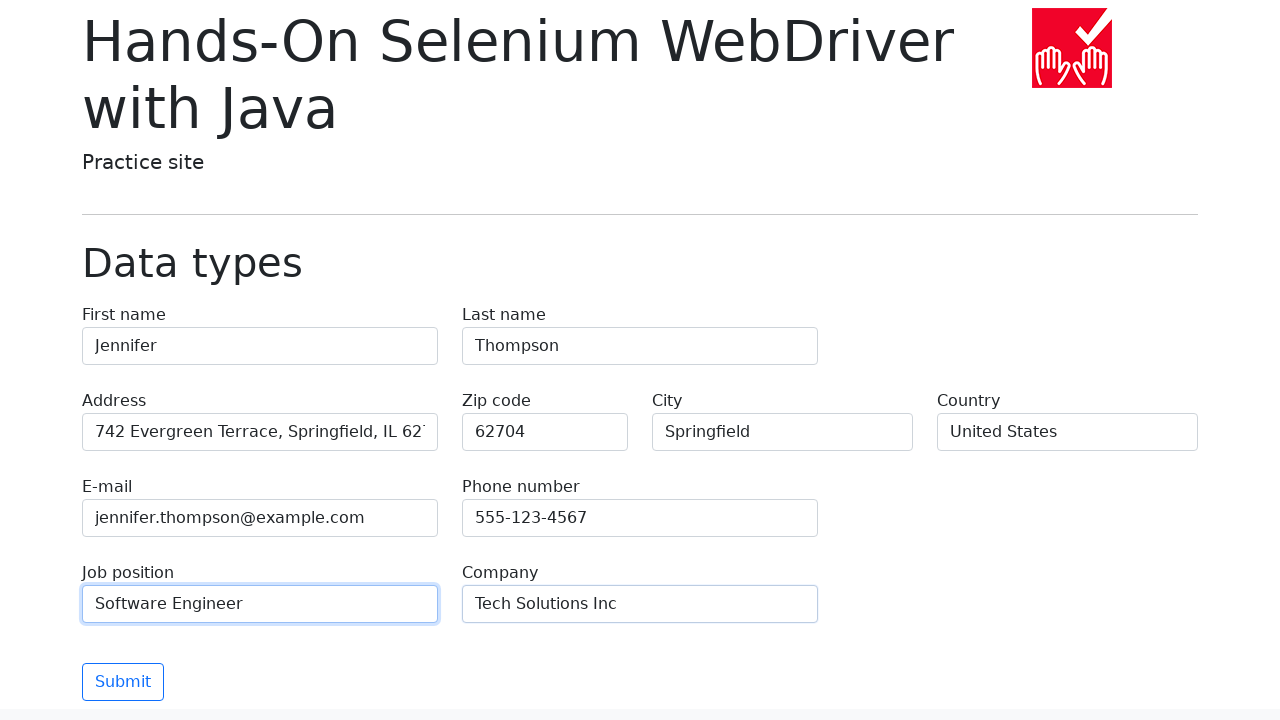

Submitted the form
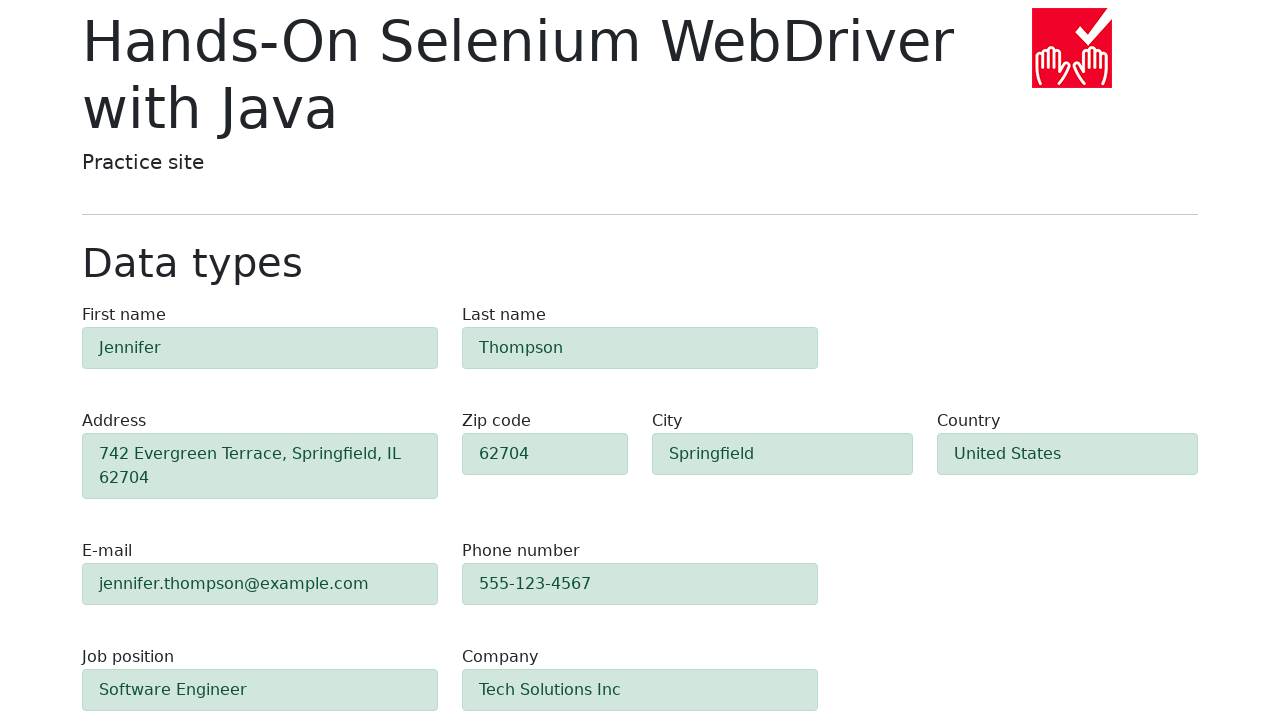

Located all success alert elements
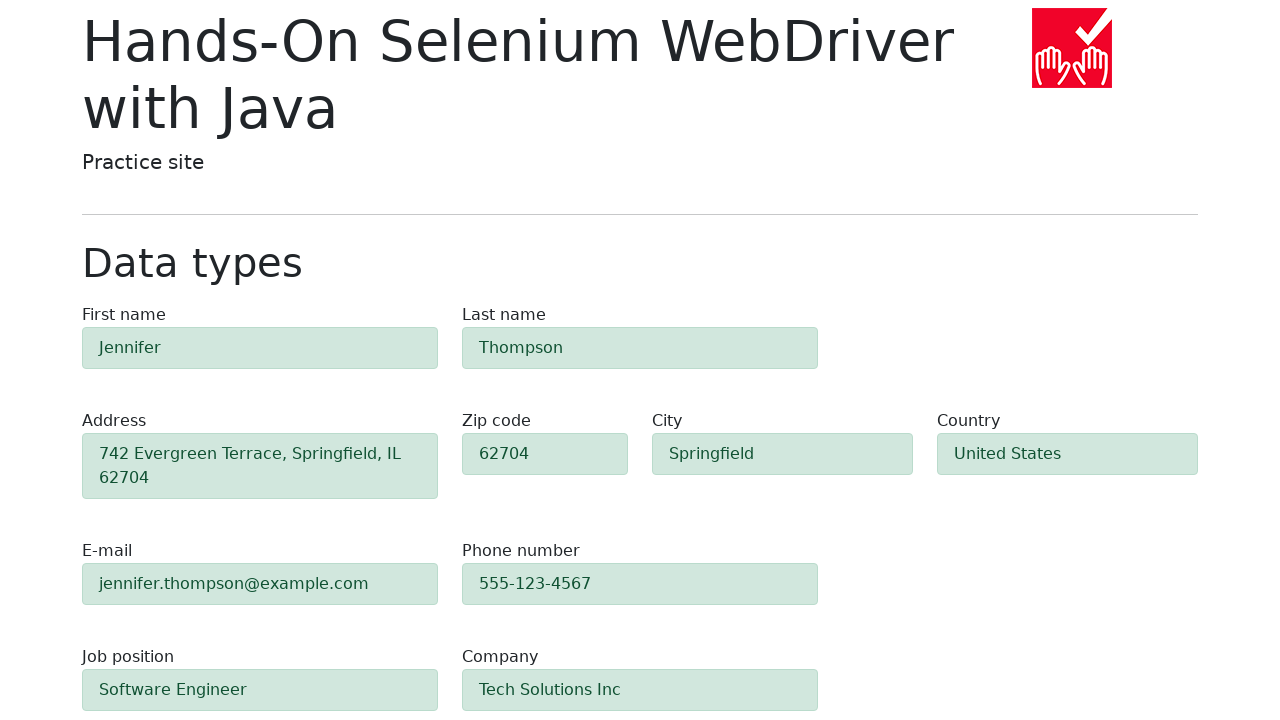

Verified that all 10 fields show success alerts
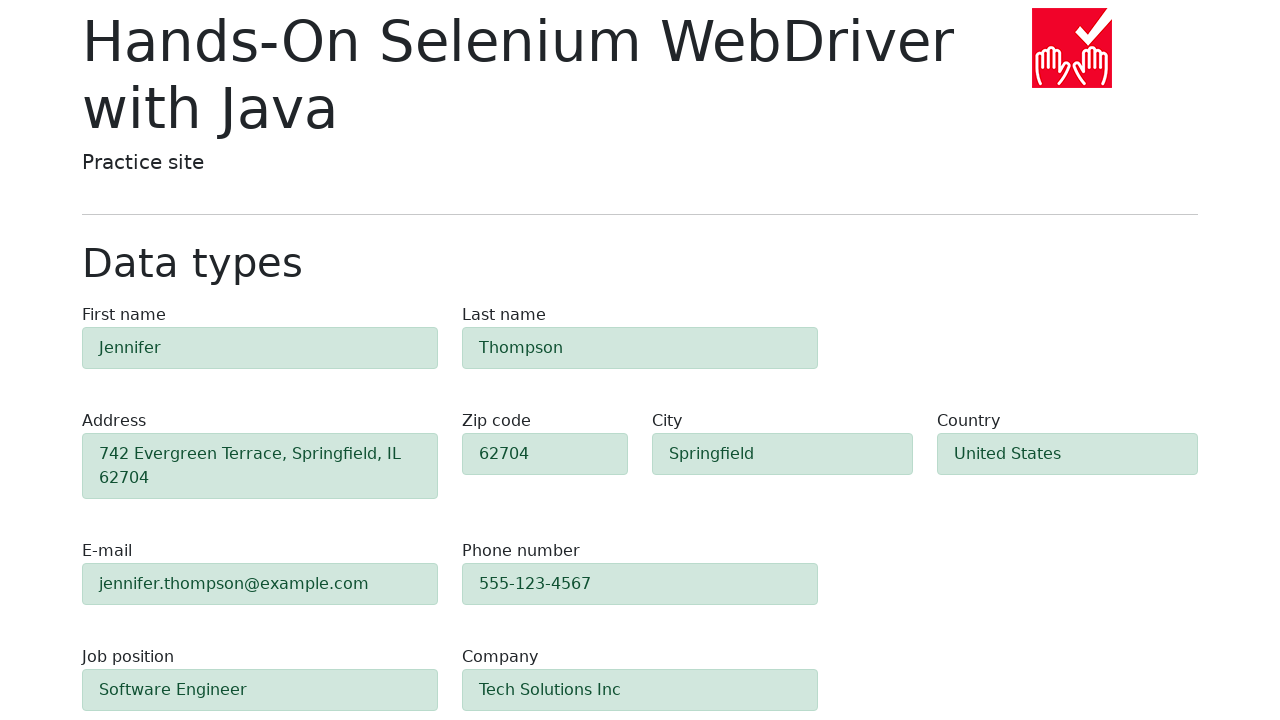

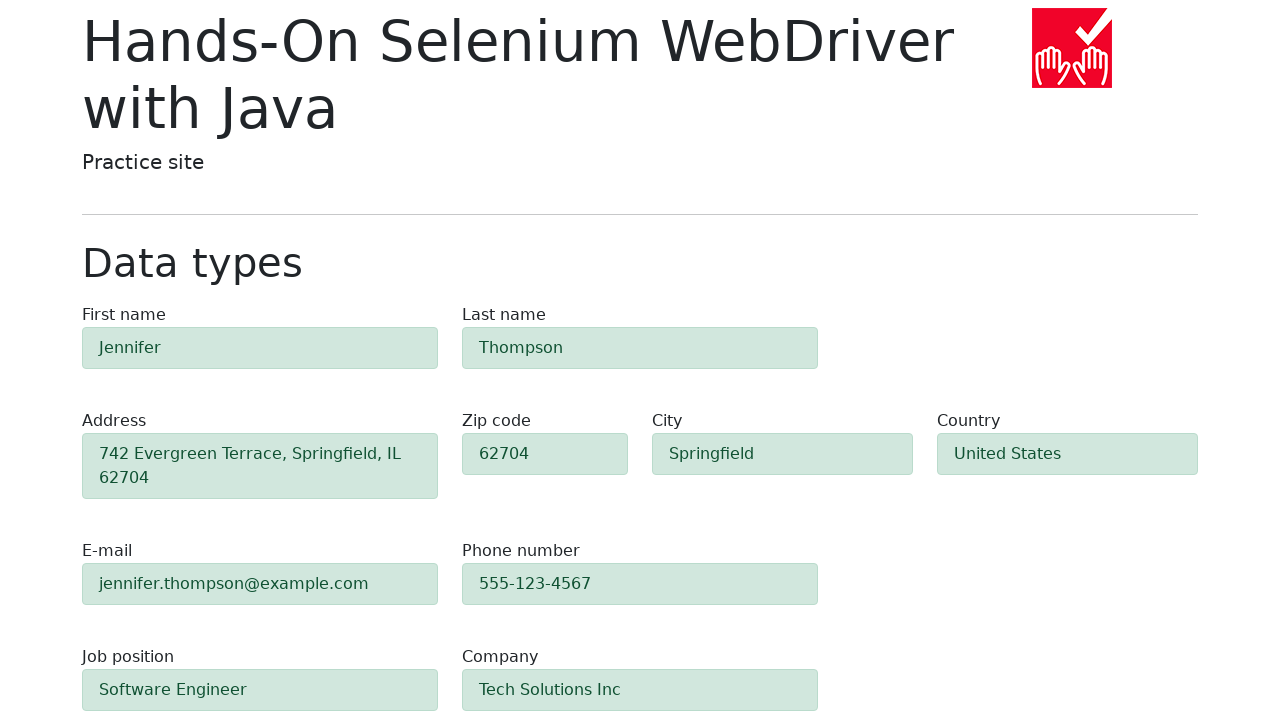